Tests JavaScript alert handling by clicking a button that triggers an alert and then accepting the alert dialog

Starting URL: https://the-internet.herokuapp.com/javascript_alerts

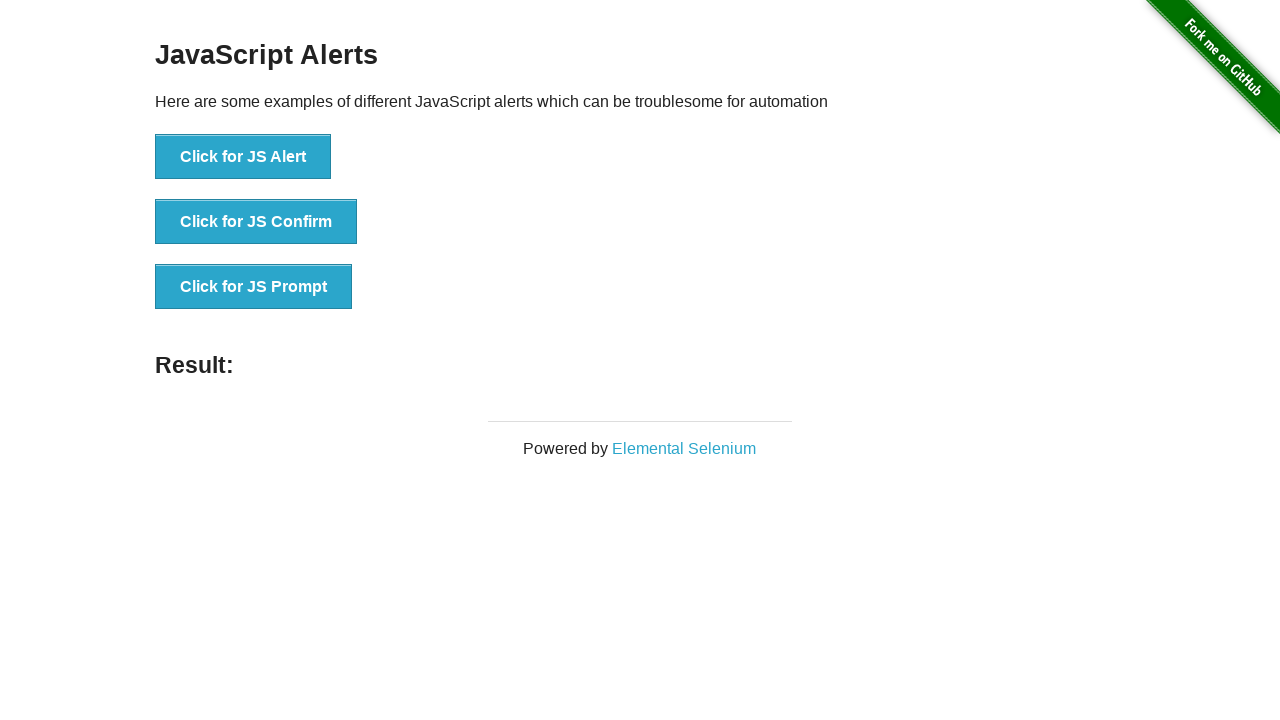

Set up dialog handler to automatically accept alerts
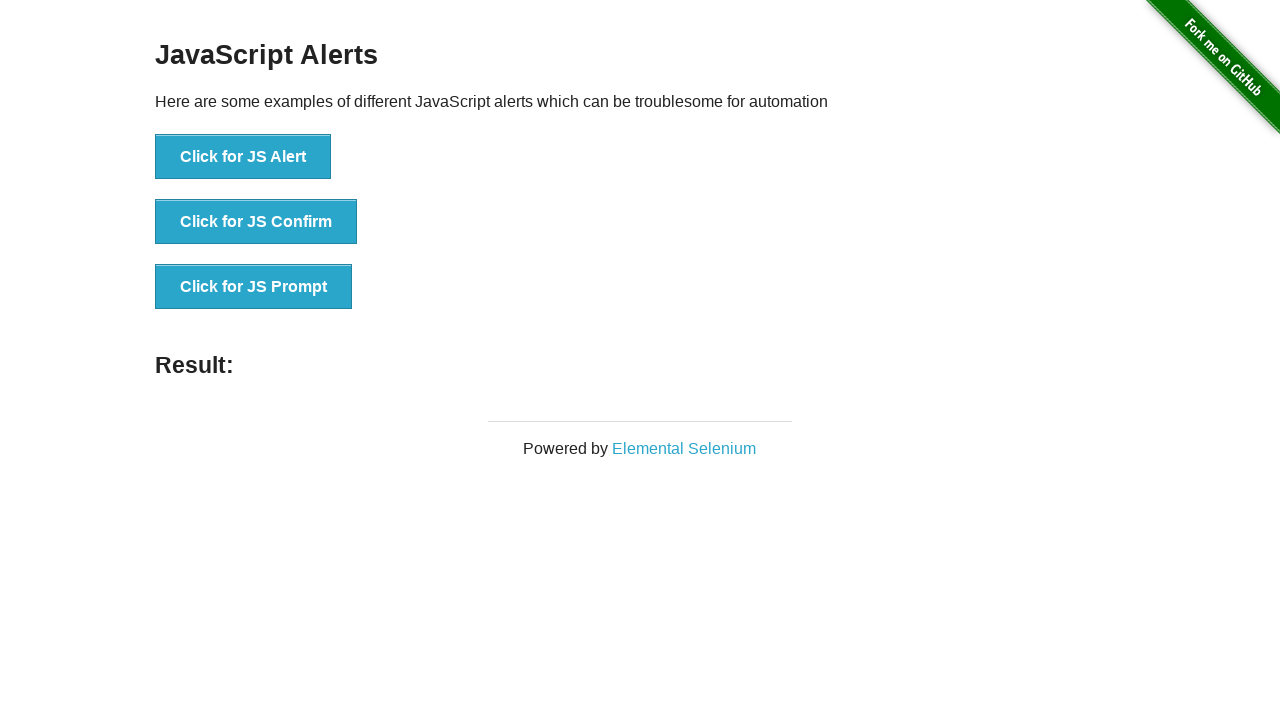

Clicked the 'Click for JS Alert' button to trigger JavaScript alert at (243, 157) on xpath=//button[normalize-space()='Click for JS Alert']
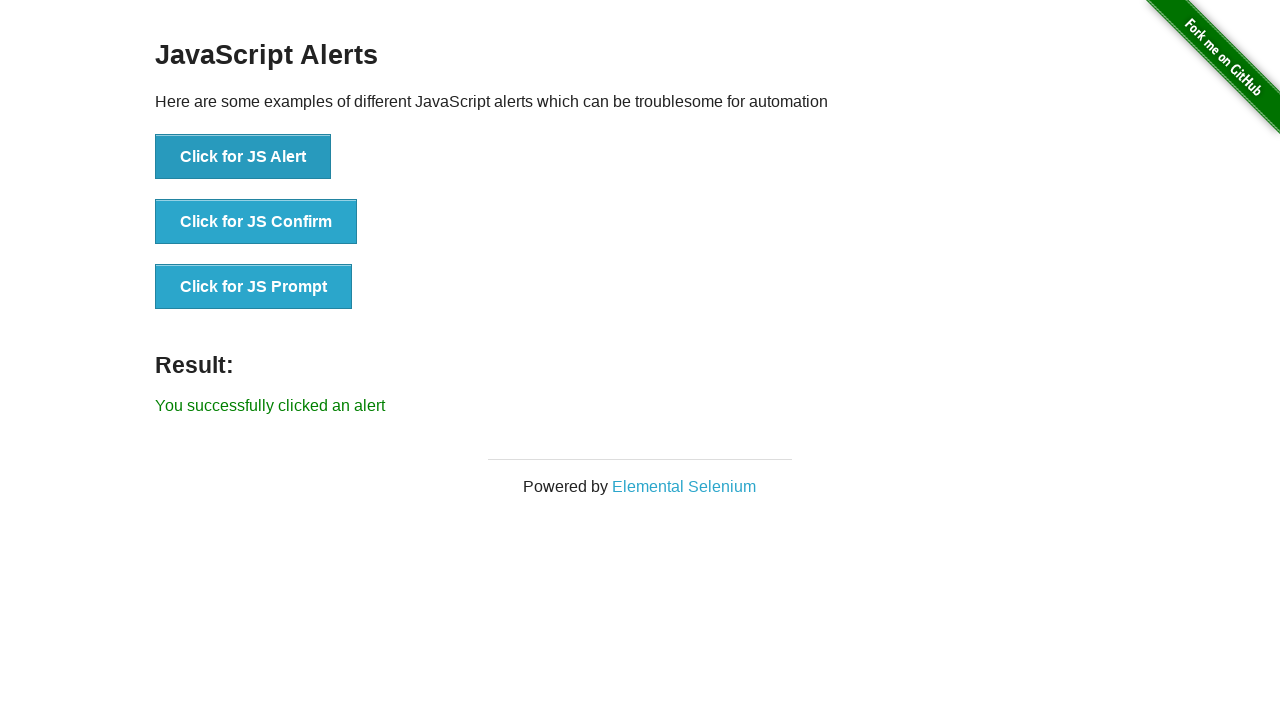

Waited for alert dialog to be handled
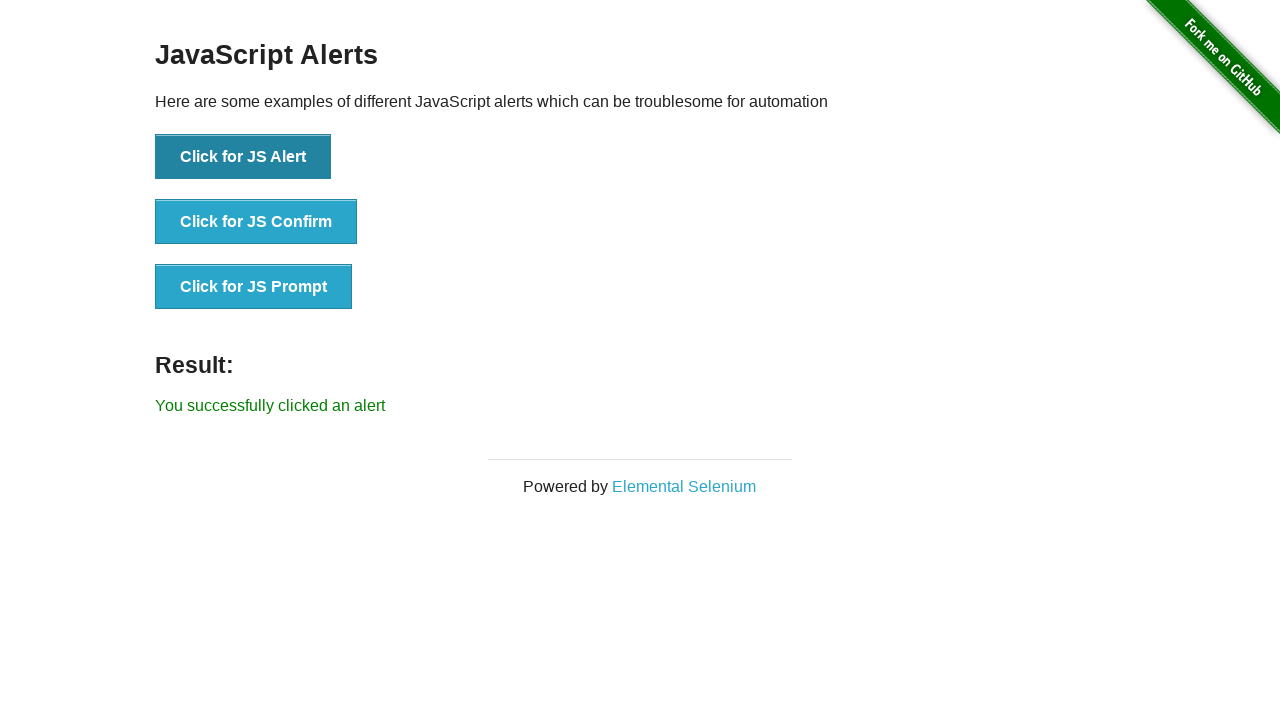

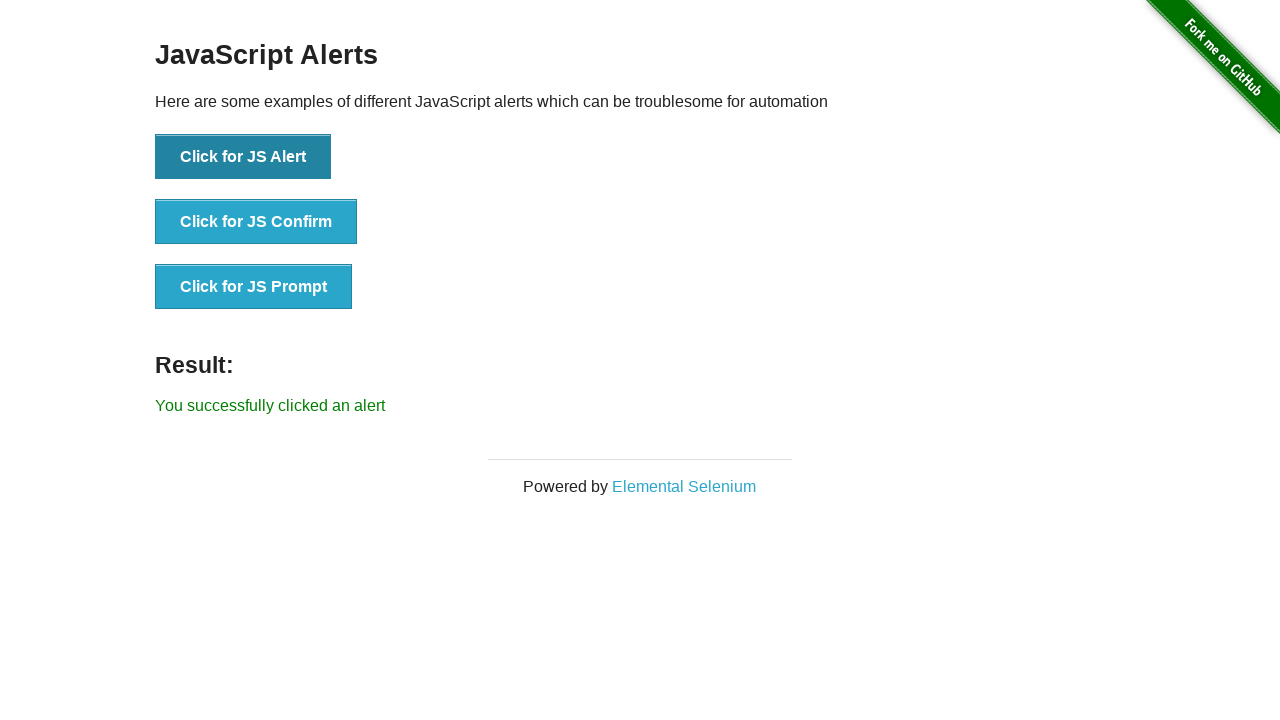